Navigates to demoblaze.com and verifies the presence of descriptive text on the page

Starting URL: https://www.demoblaze.com/

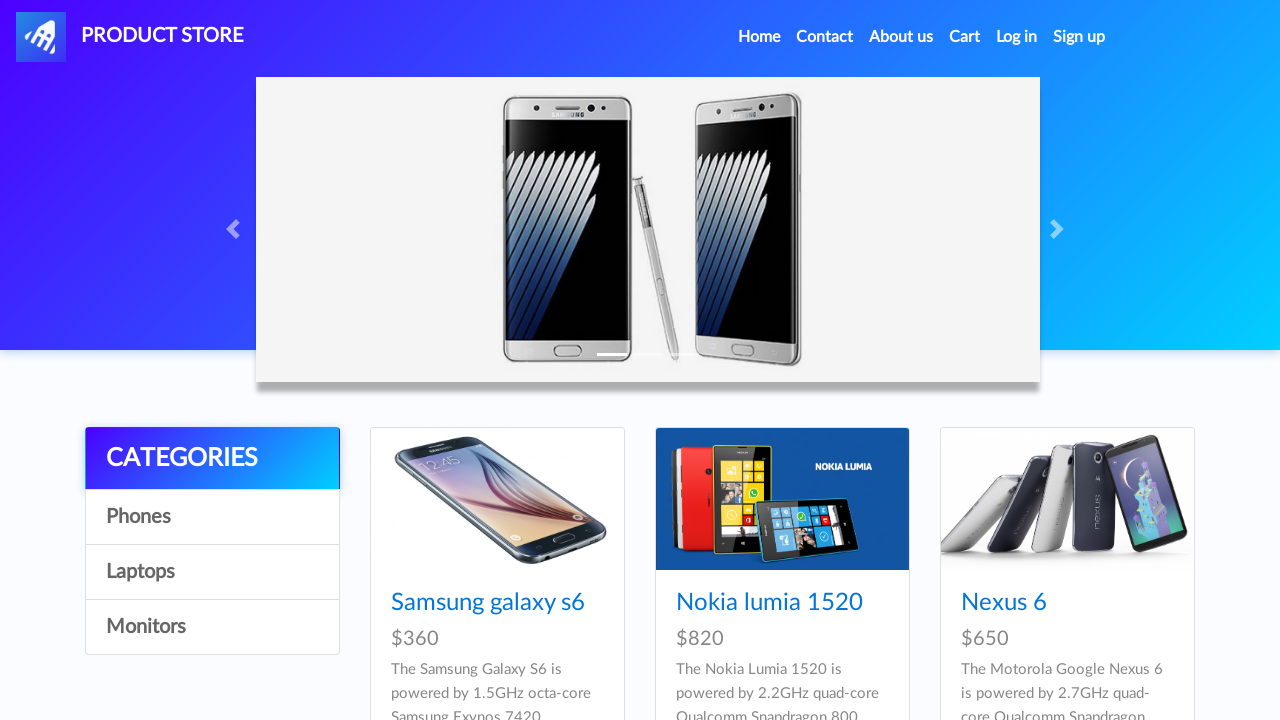

Waited for descriptive text paragraph element to be visible
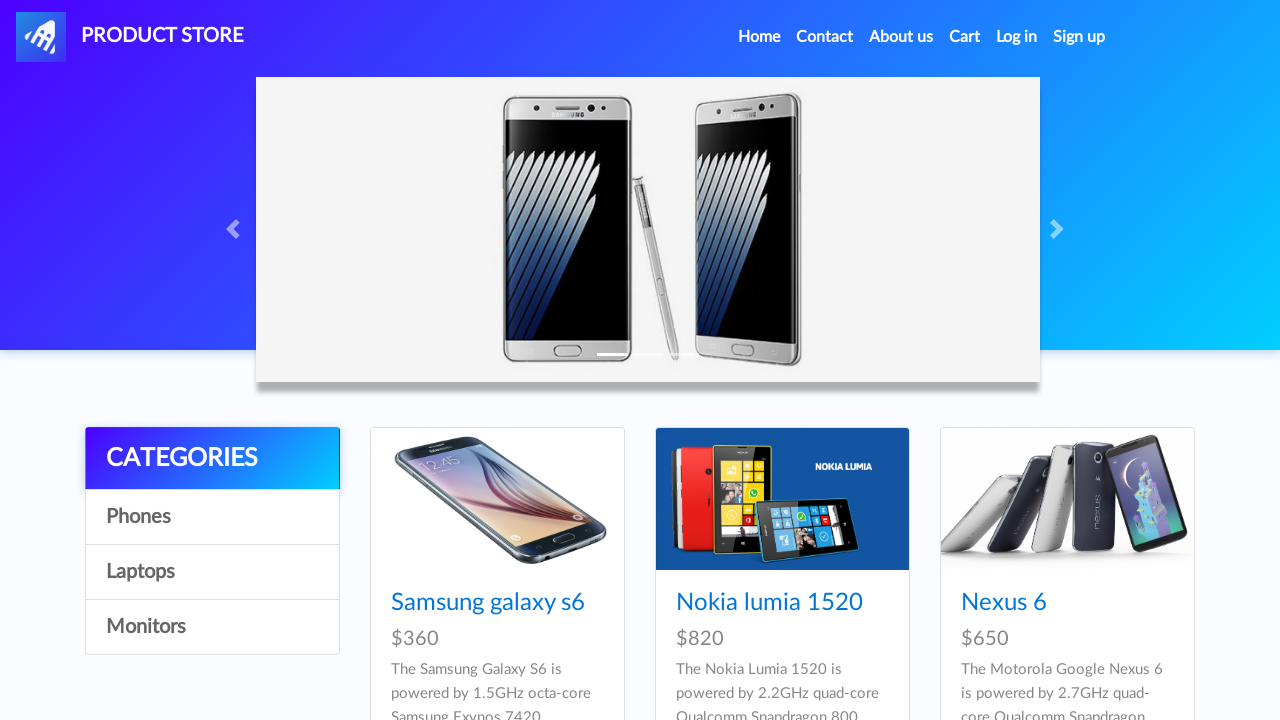

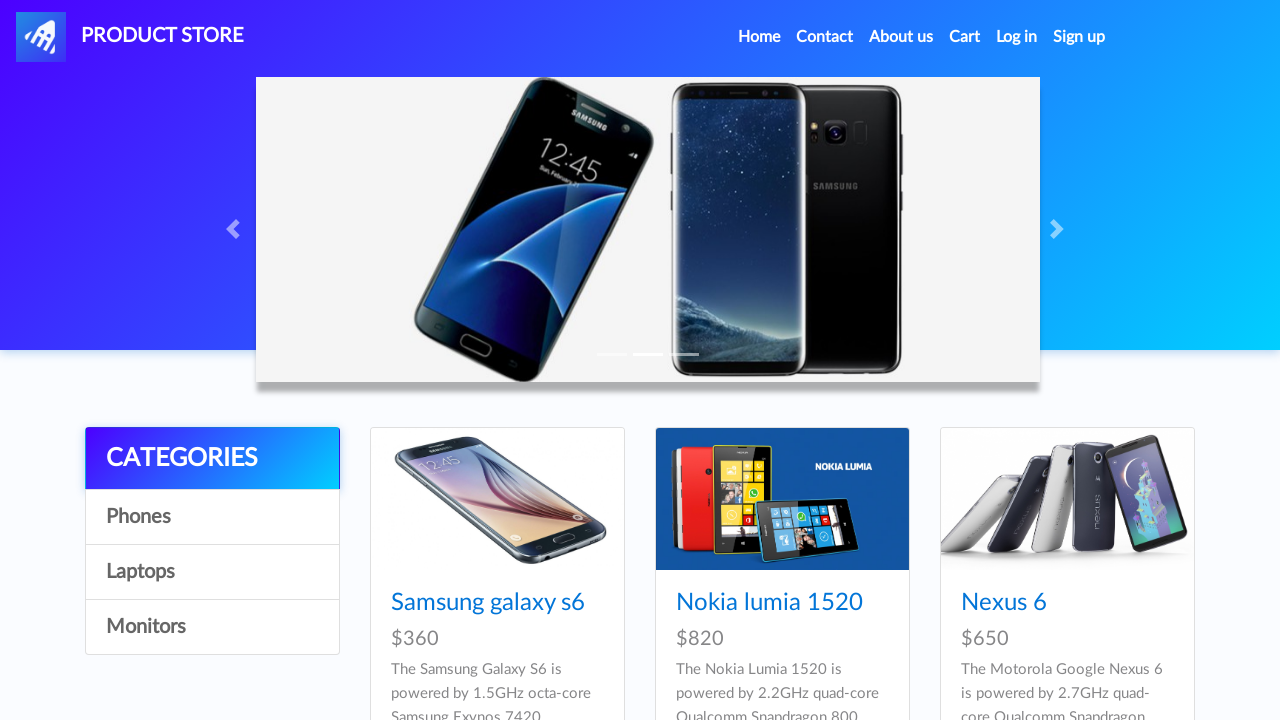